Tests navigation to the news page by clicking the news link in the navigation and verifying the page header displays "Новини"

Starting URL: https://prozorro.gov.ua/uk

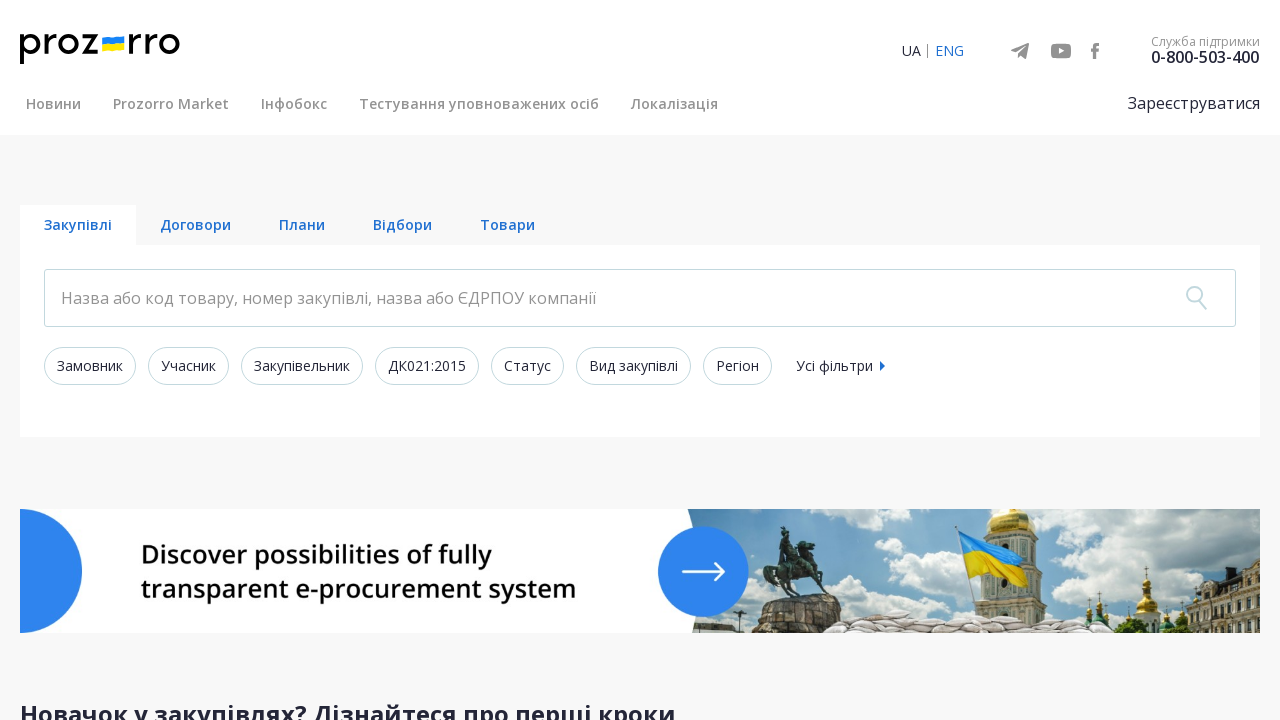

Clicked on news link in navigation at (54, 104) on xpath=//nav/a[contains(@href,'/news')]
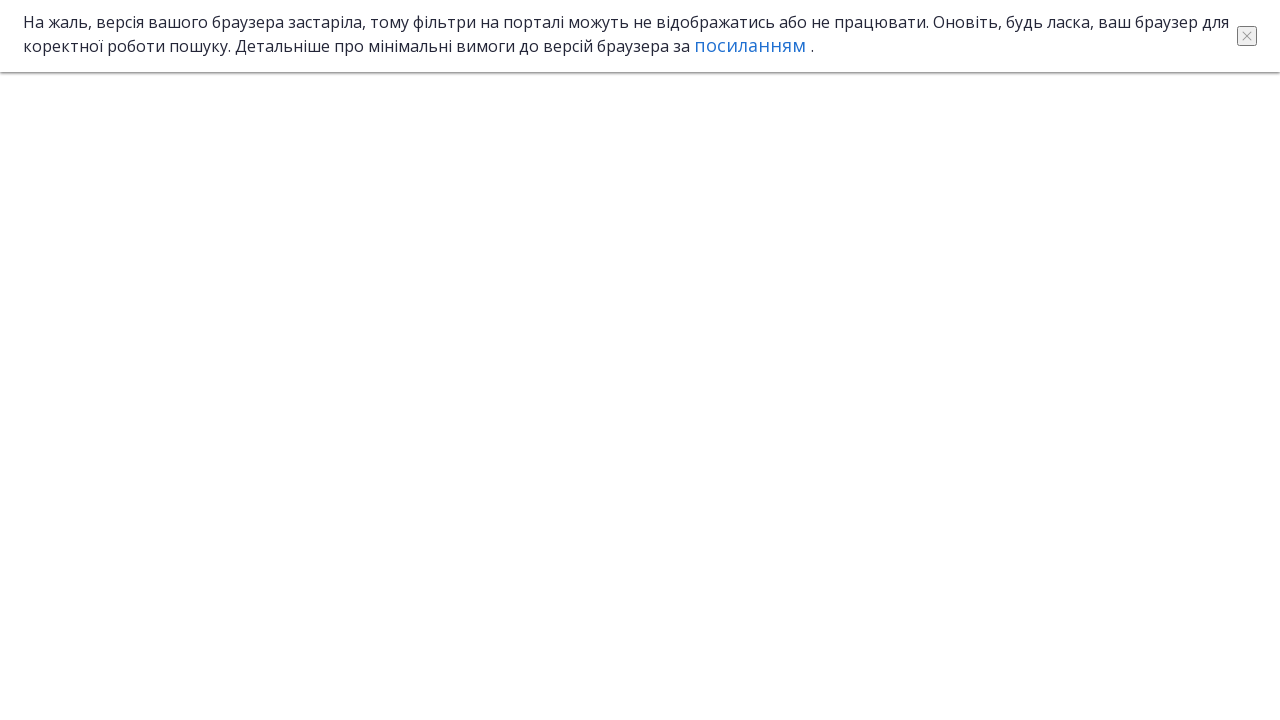

News page header loaded
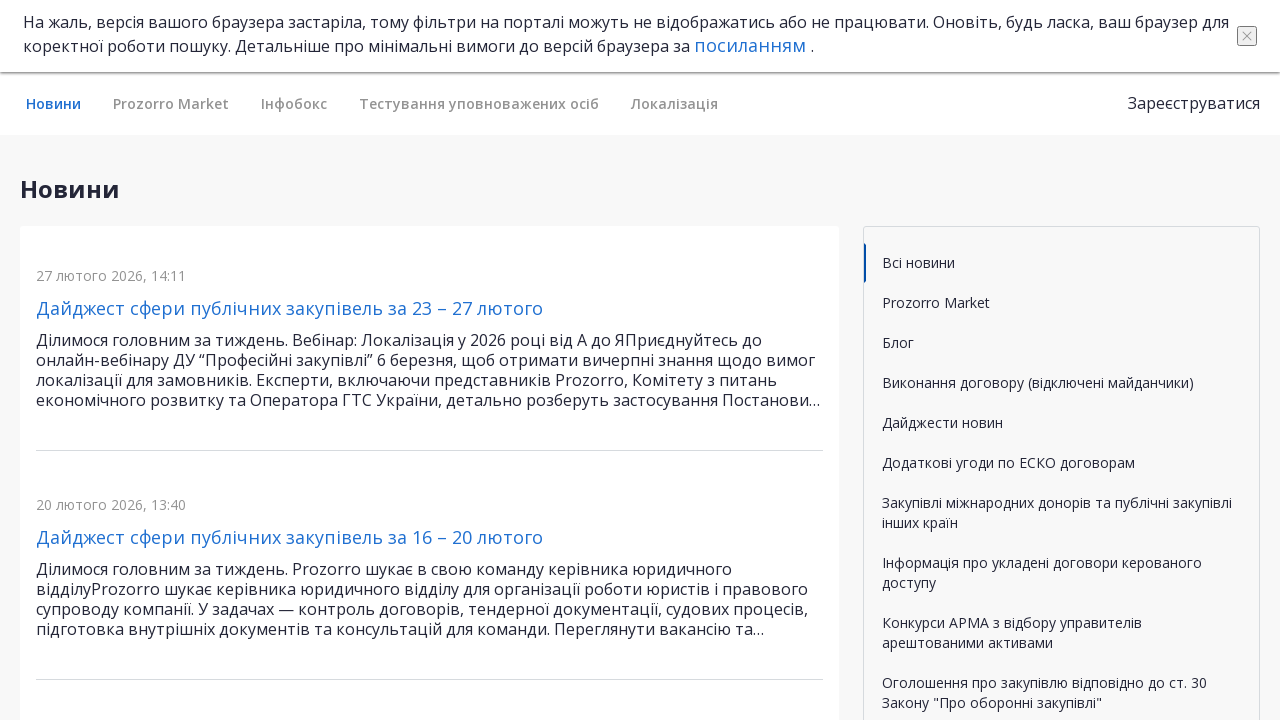

Located news page header element
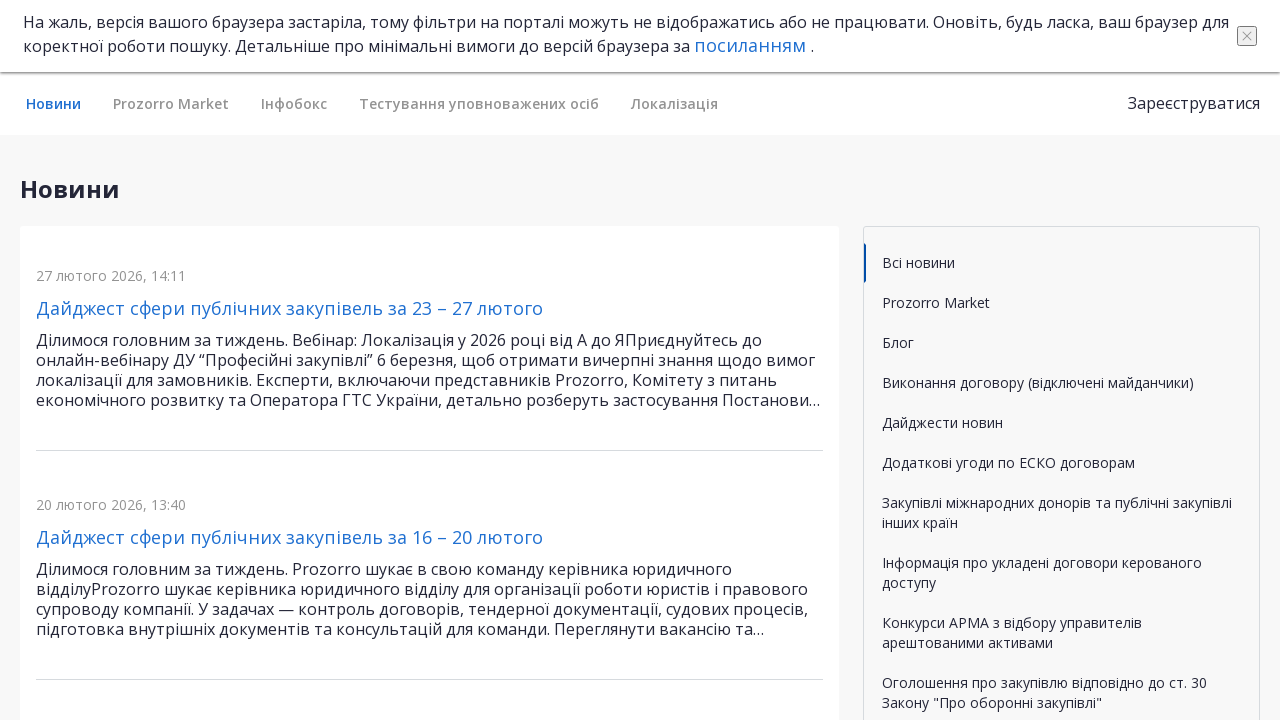

Verified header contains 'Новини'
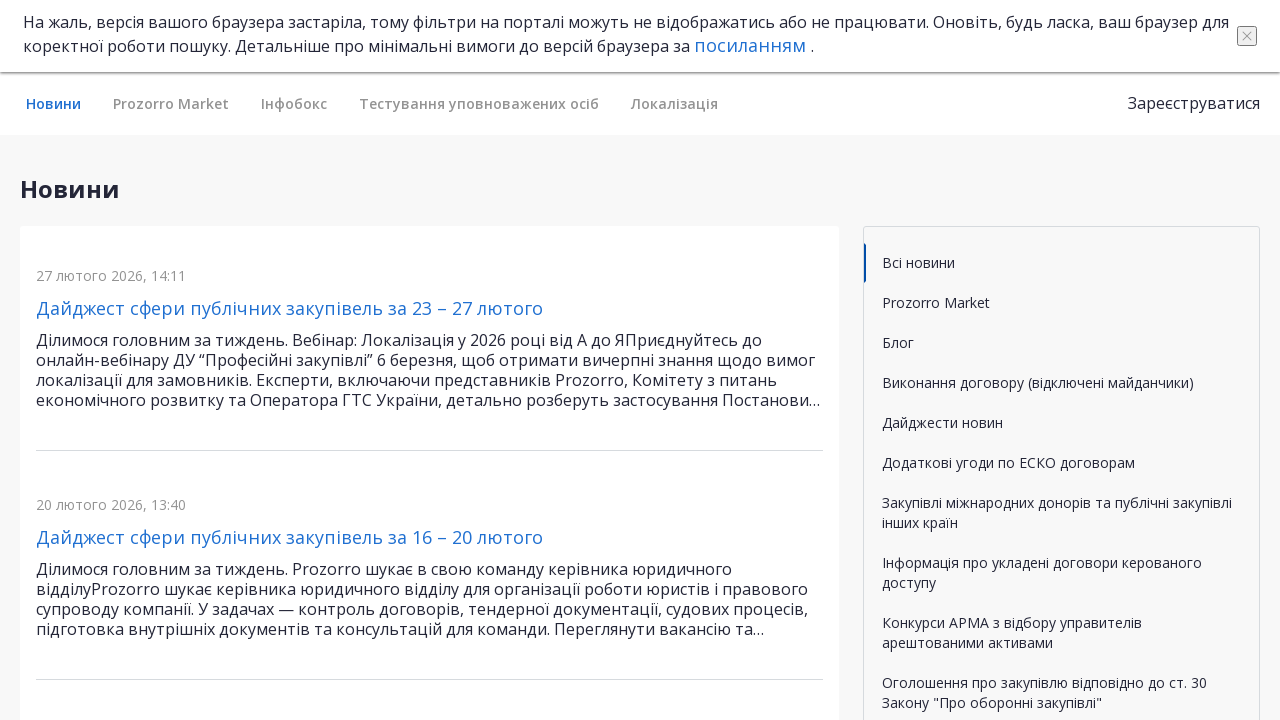

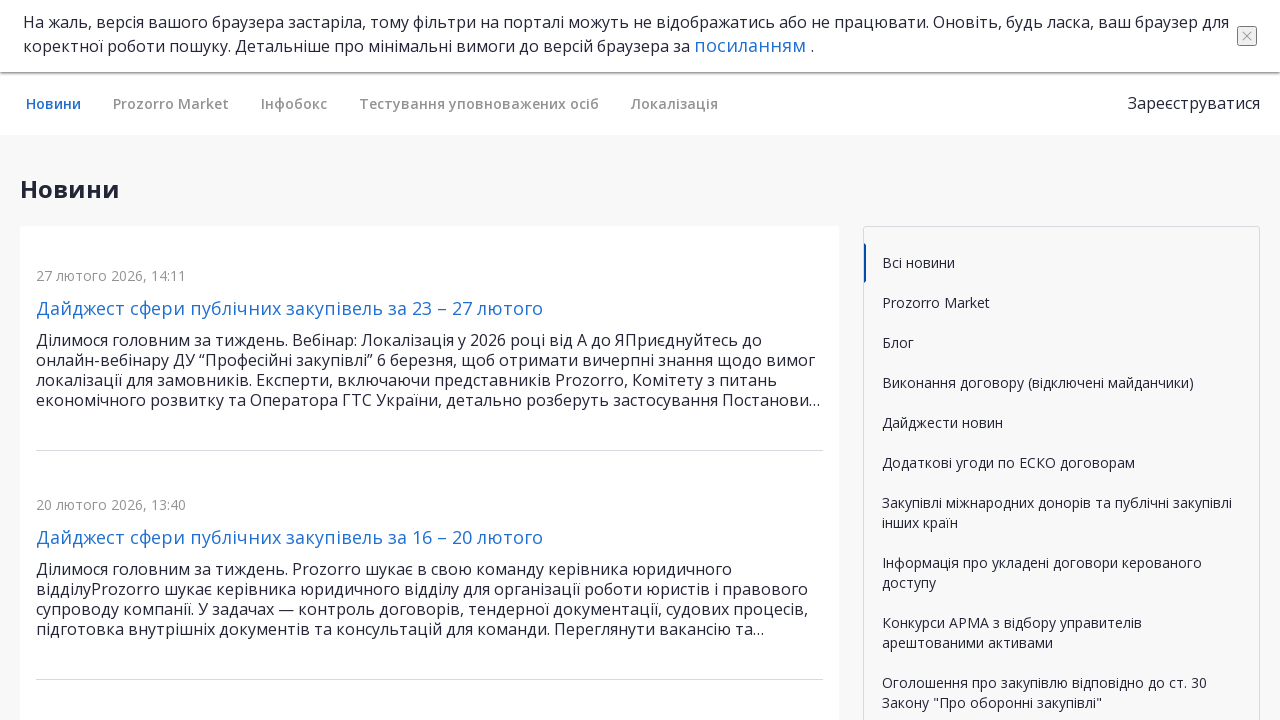